Tests that the text input field is cleared after adding a todo item

Starting URL: https://demo.playwright.dev/todomvc

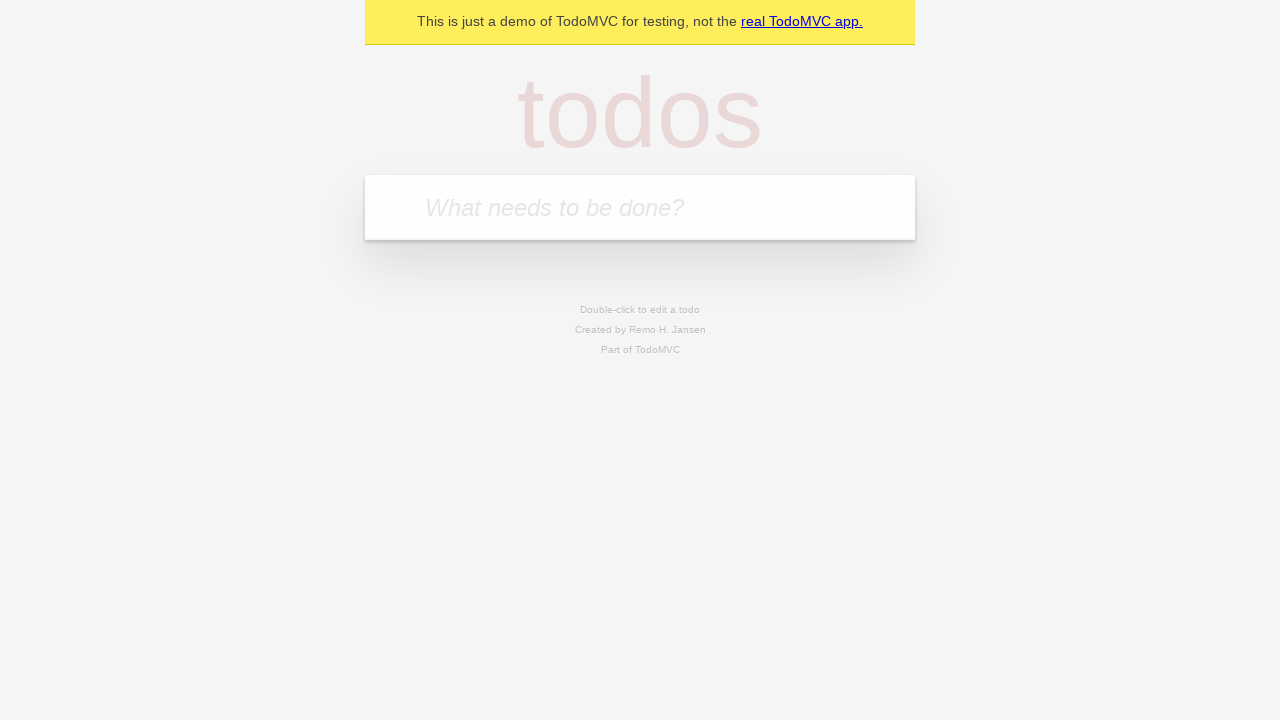

Filled todo input field with 'buy some cheese' on internal:attr=[placeholder="What needs to be done?"i]
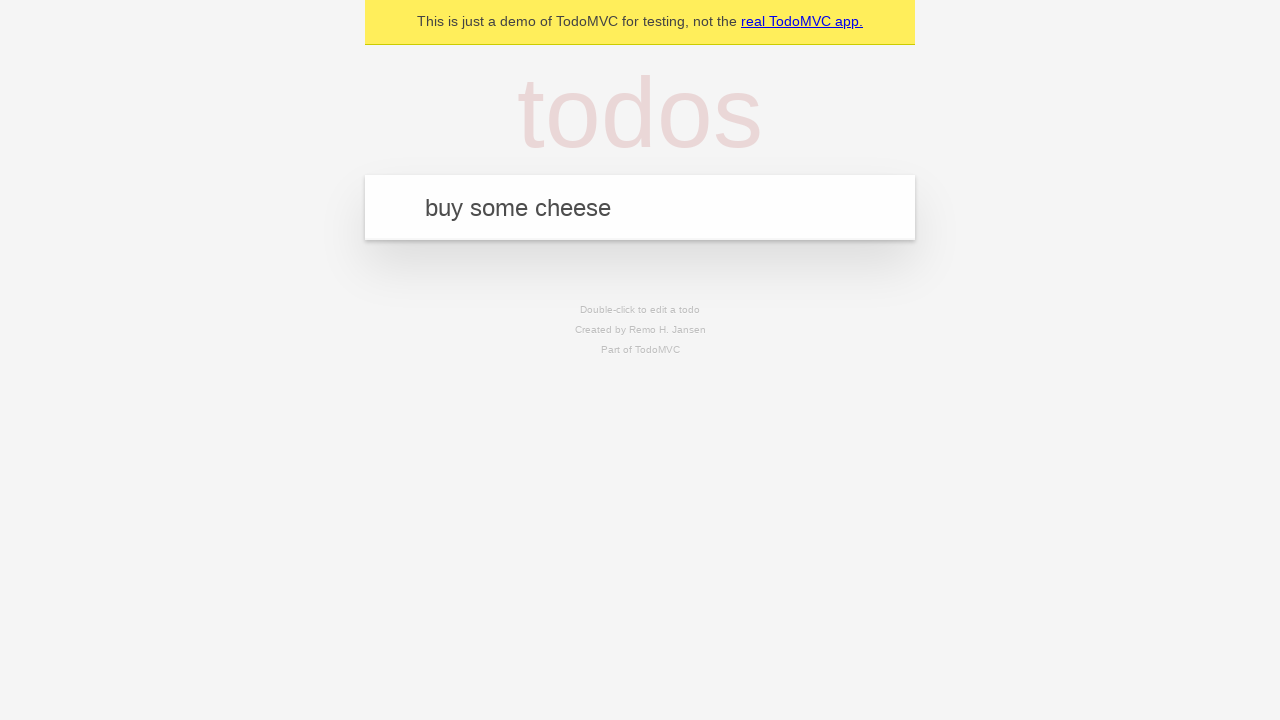

Pressed Enter to submit the todo item on internal:attr=[placeholder="What needs to be done?"i]
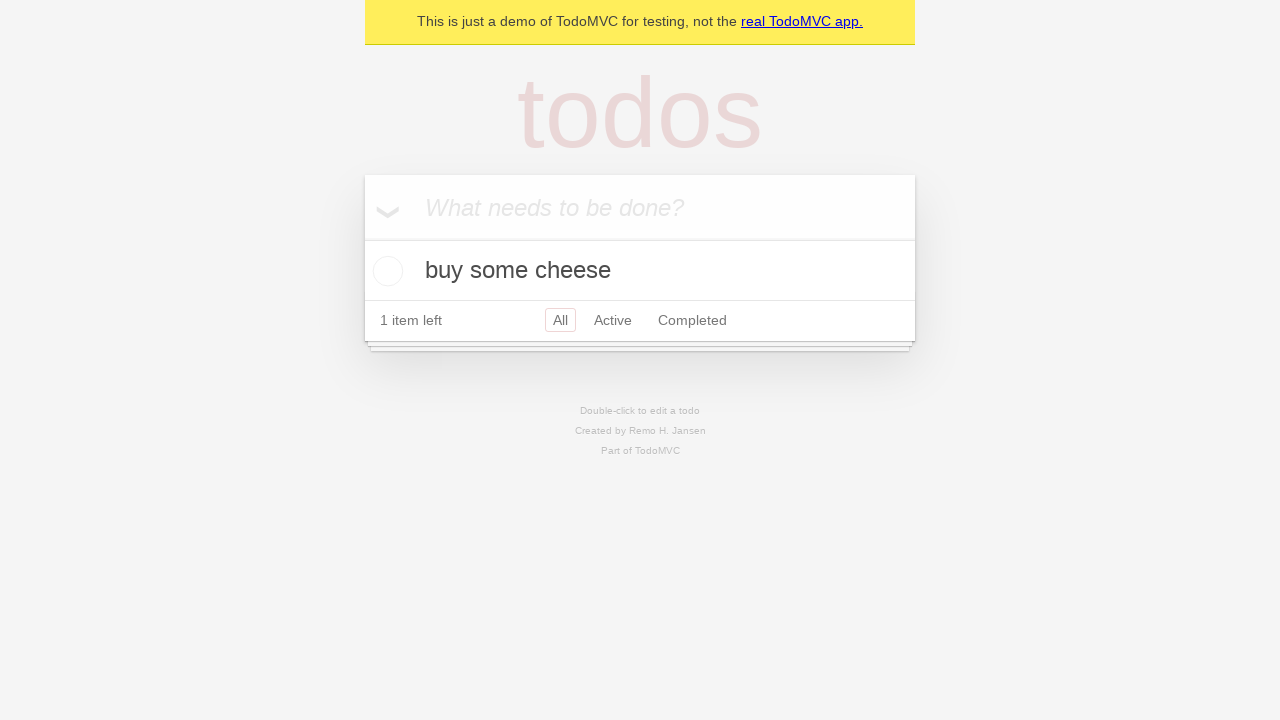

Todo item appeared in the list
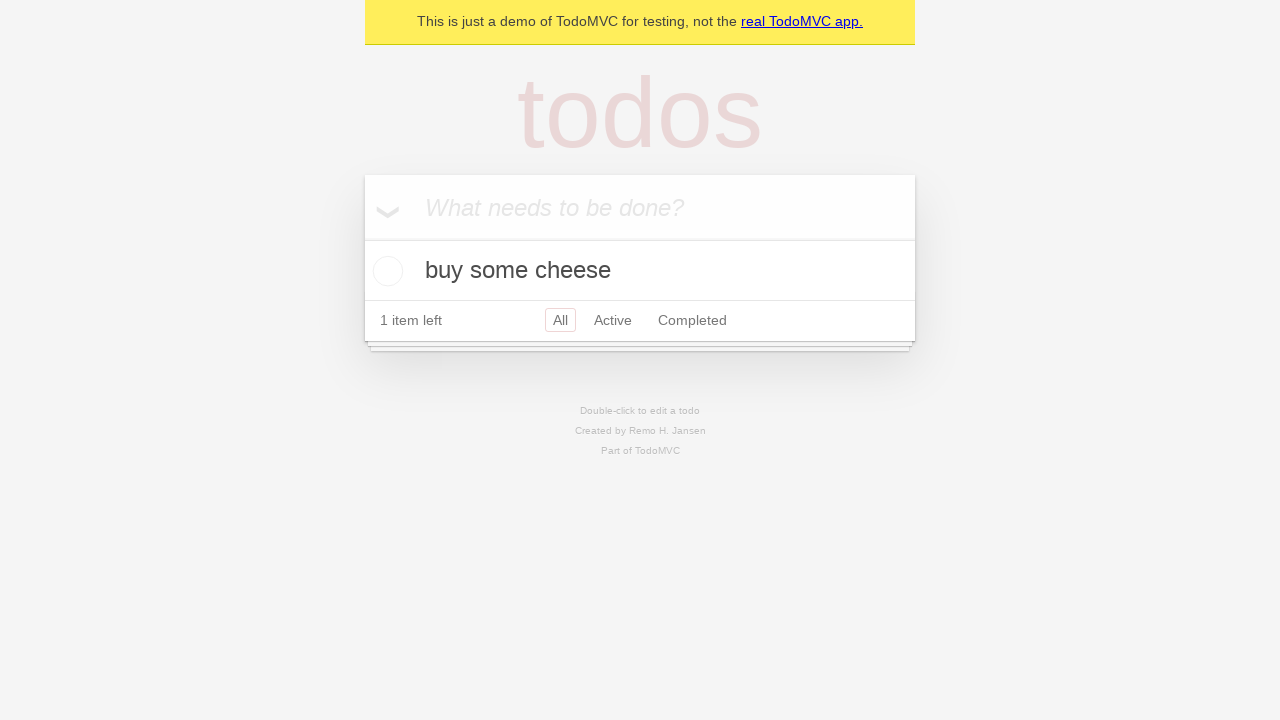

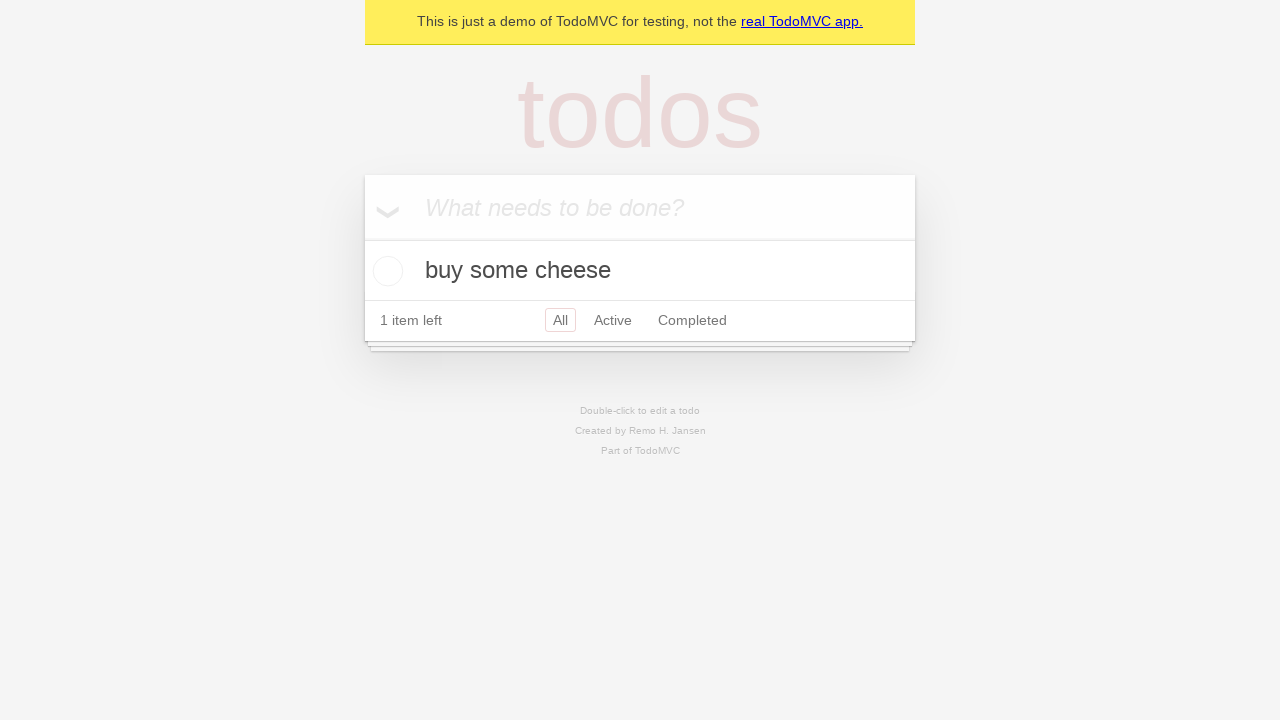